Tests input field interaction and alert handling by filling an input, clearing it, then clicking two buttons that trigger JavaScript alerts and accepting them

Starting URL: https://techstepacademy.com/training-ground

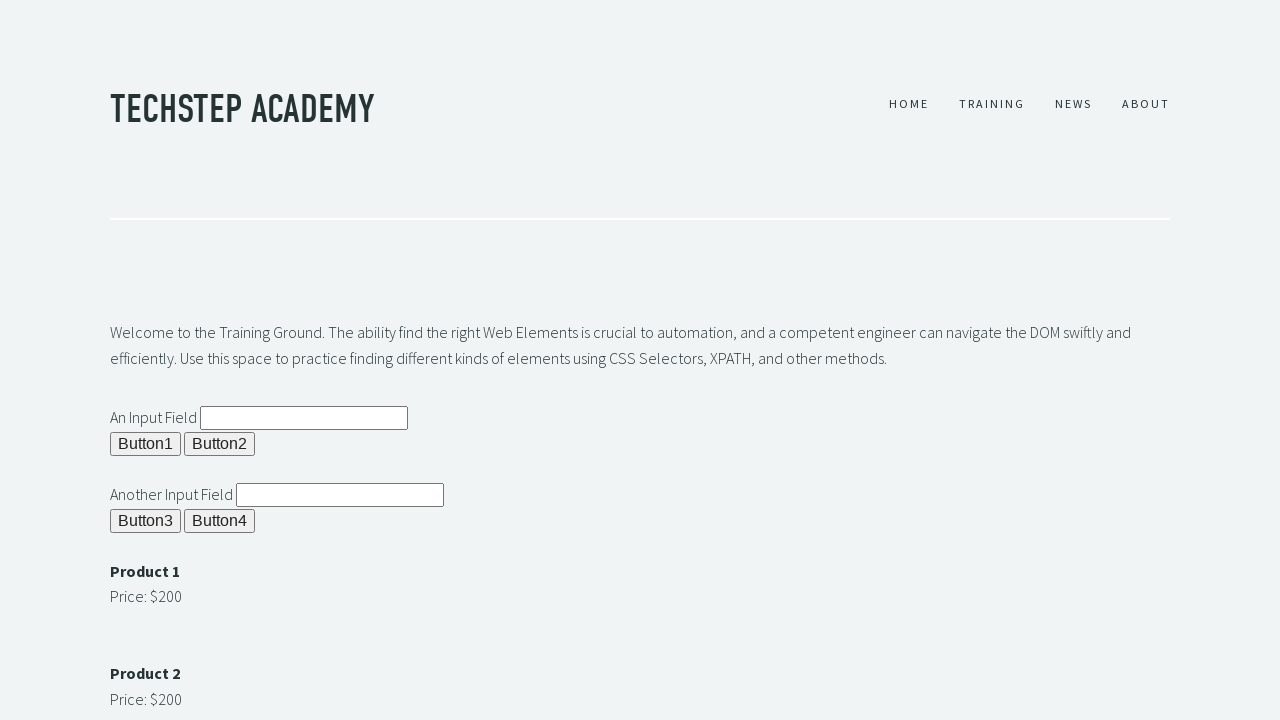

Navigated to training ground URL
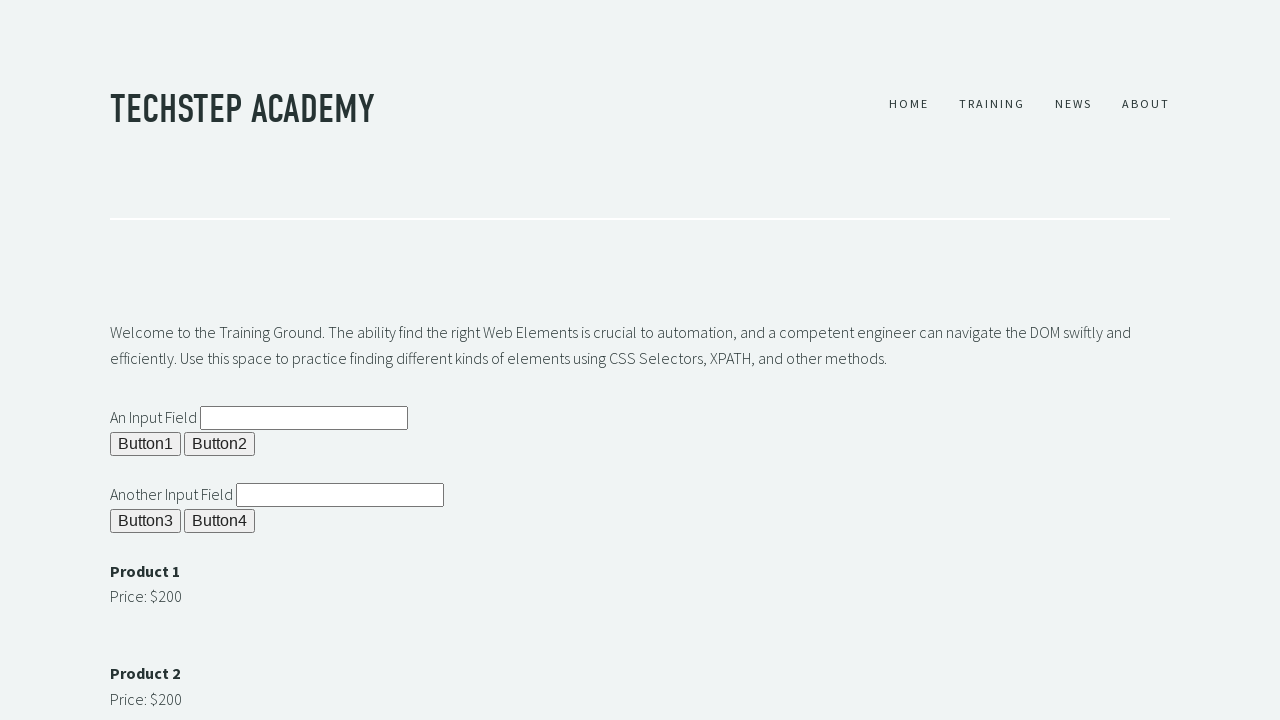

Filled input field with test text on #ipt1
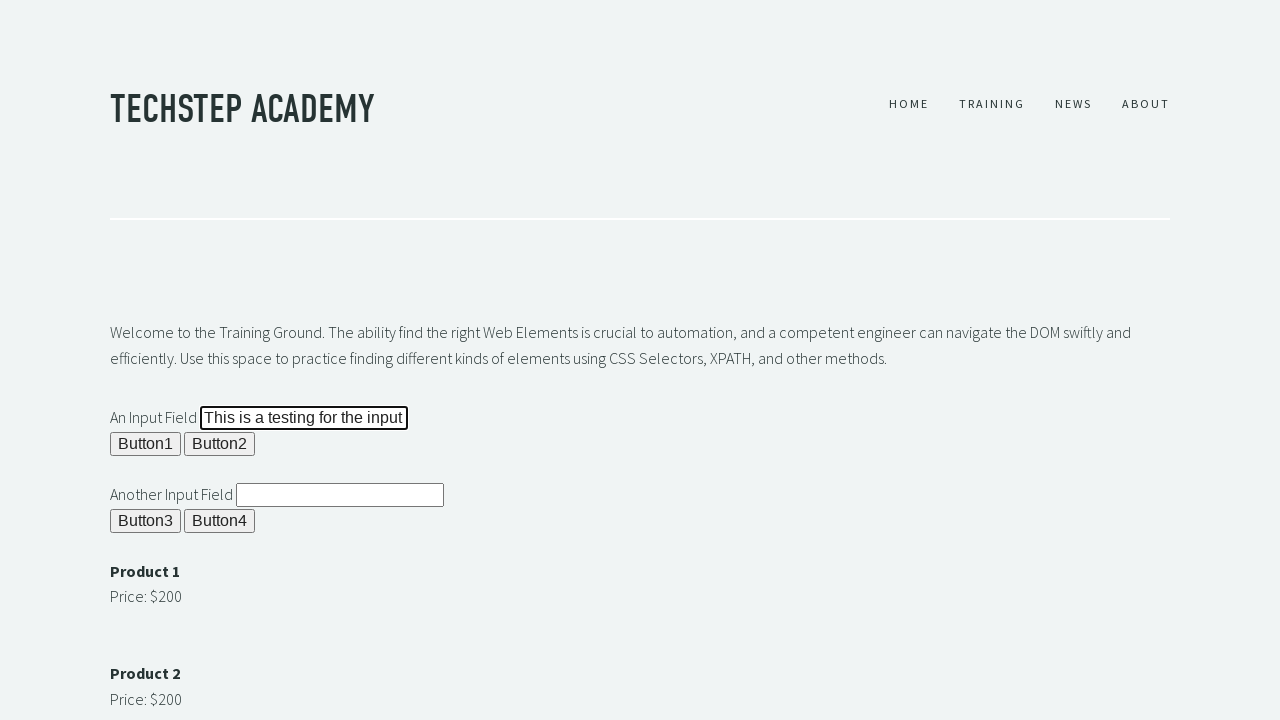

Cleared the input field on #ipt1
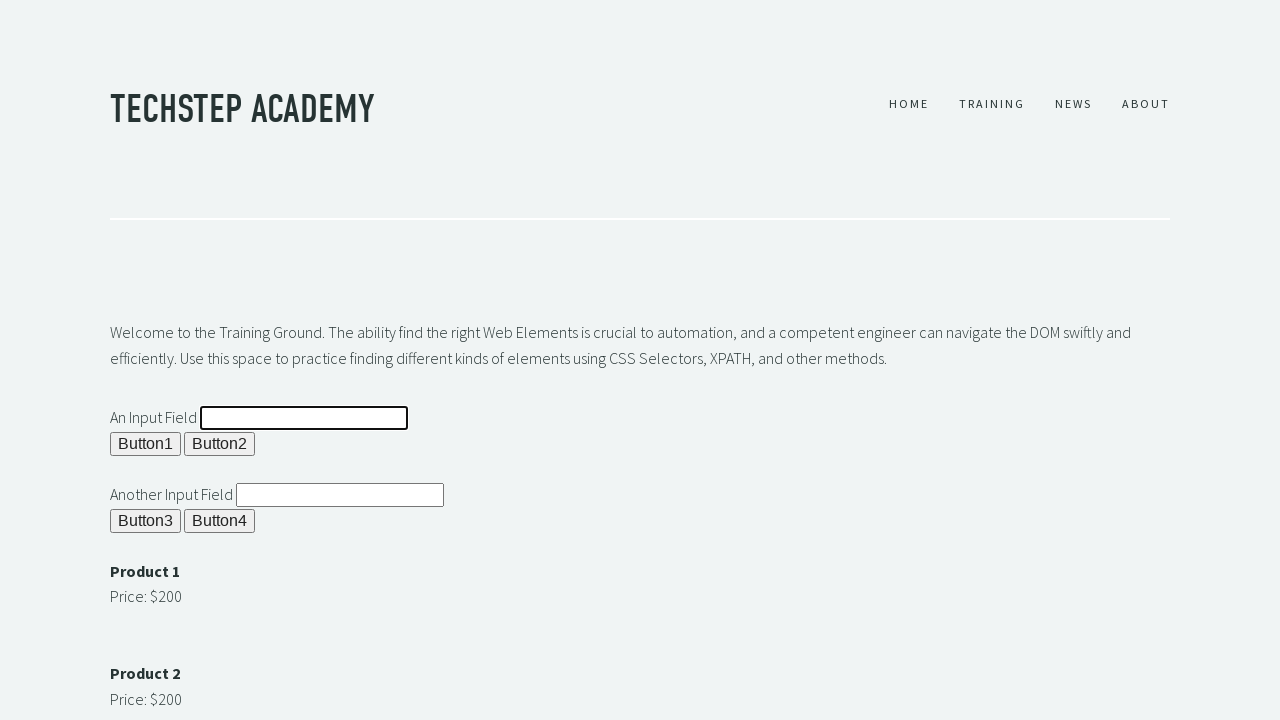

Clicked button 1 and accepted the alert at (146, 444) on #b1
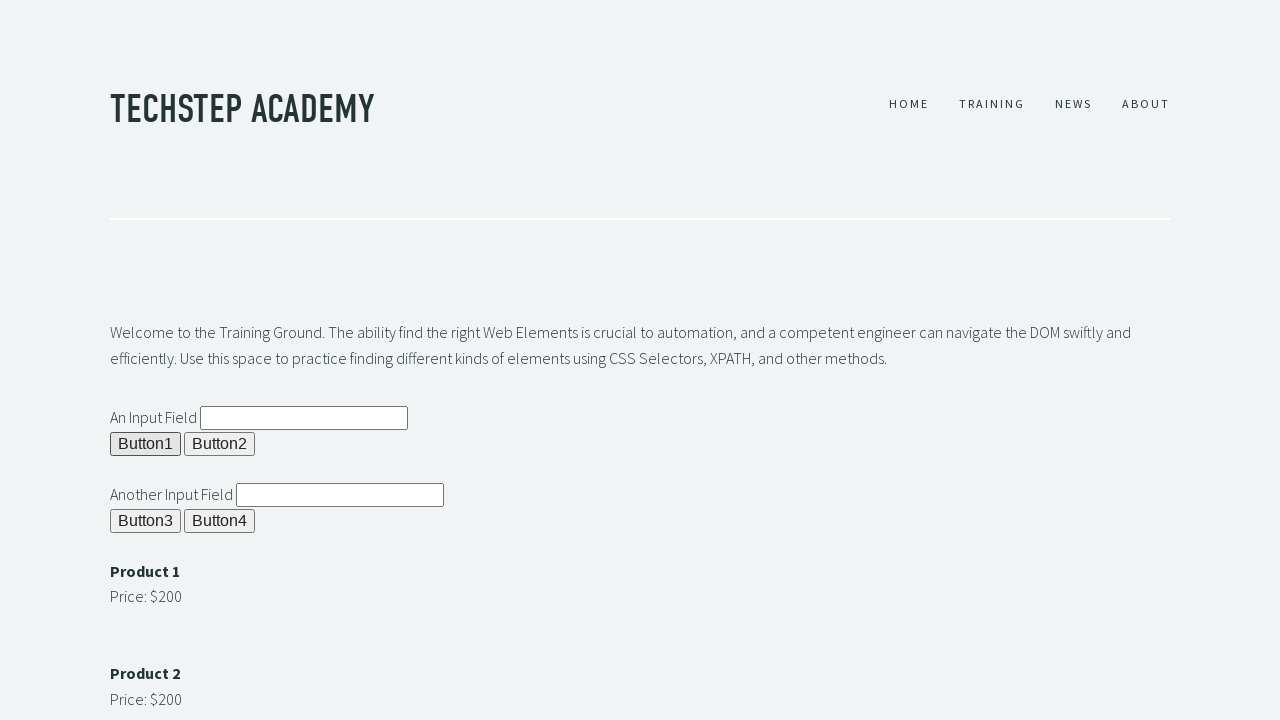

Waited 500ms for dialog handler re-registration
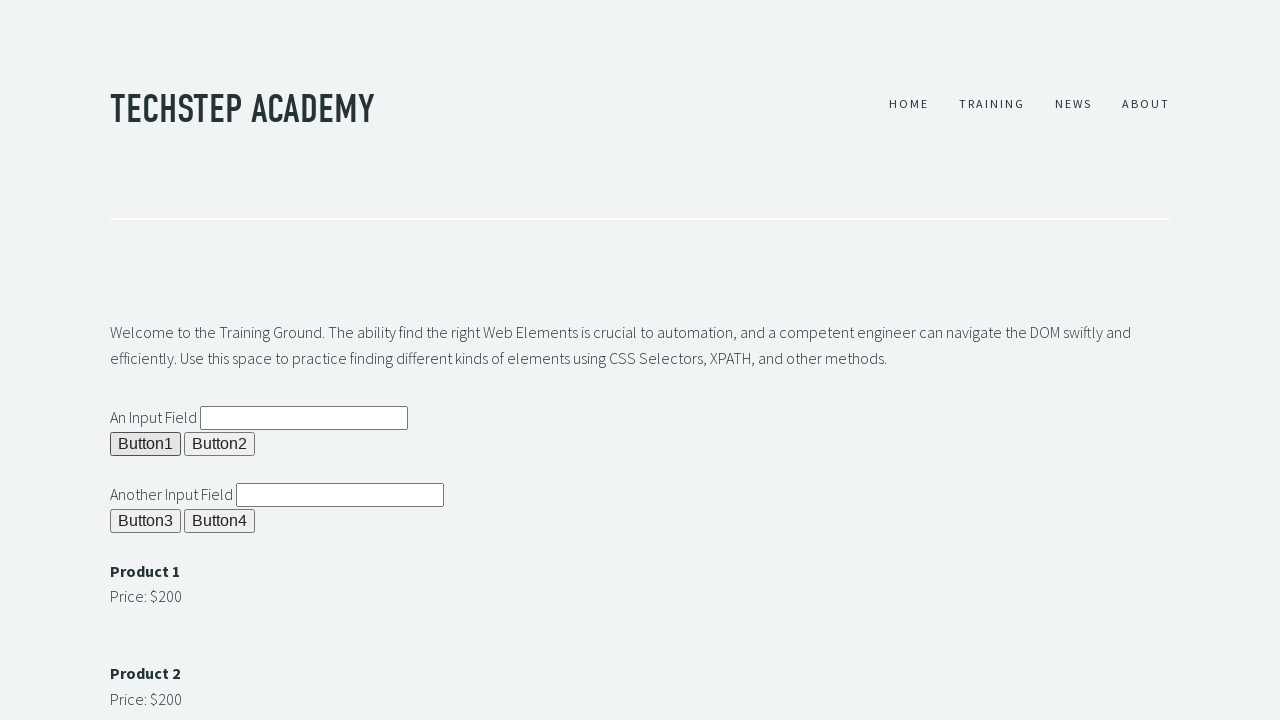

Clicked button 2 and accepted the alert at (220, 444) on #b2
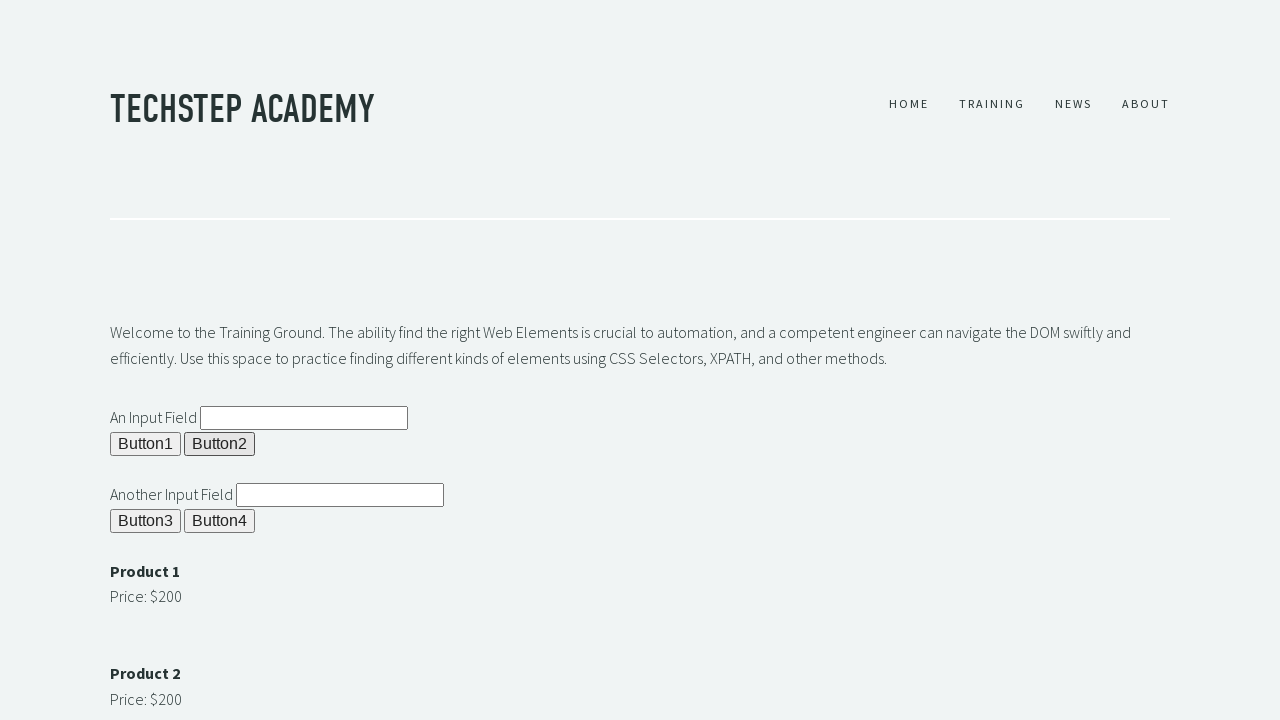

Waited 500ms after button 2 alert
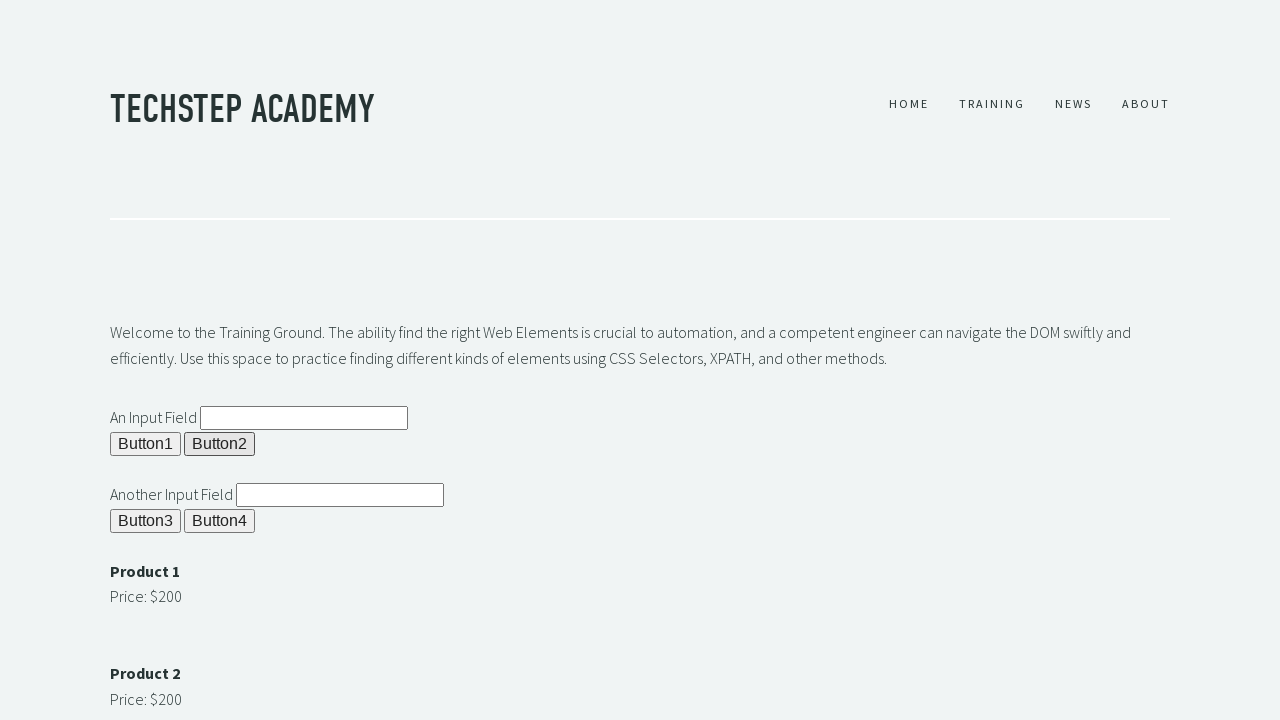

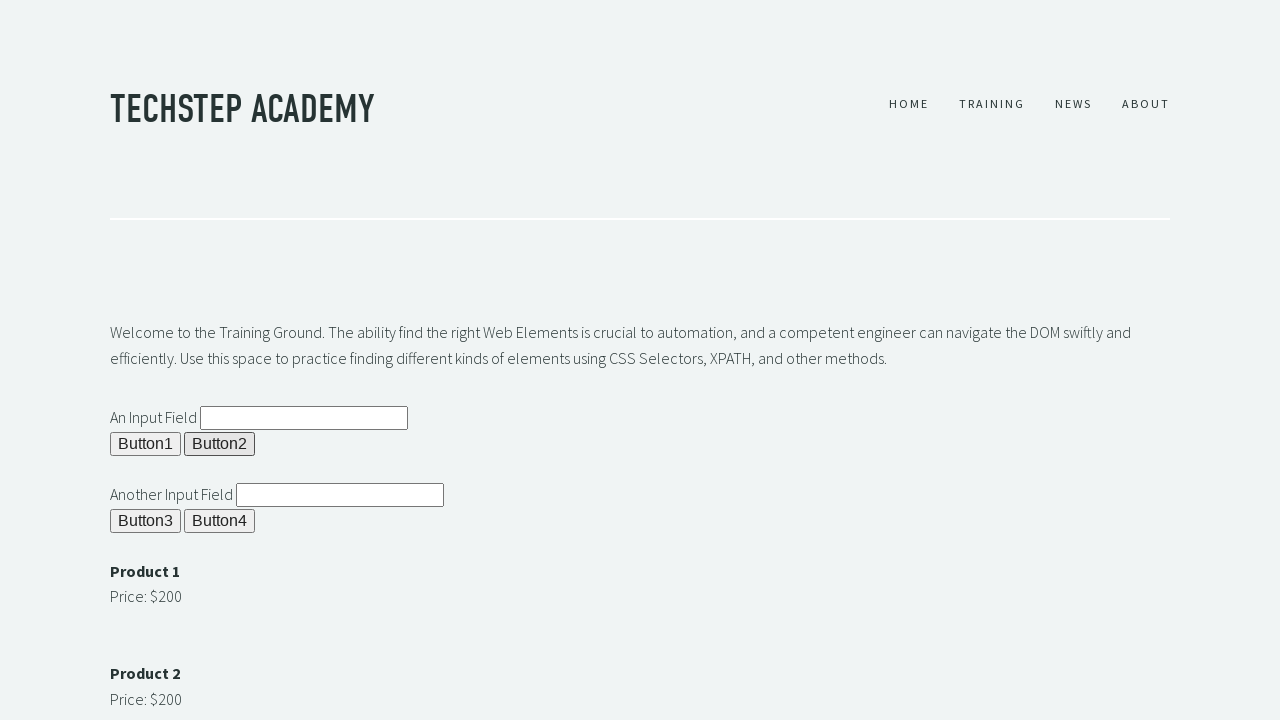